Tests the Rediff signup page by navigating to the registration form and filling in the fullname field

Starting URL: https://is.rediff.com/signup/register/

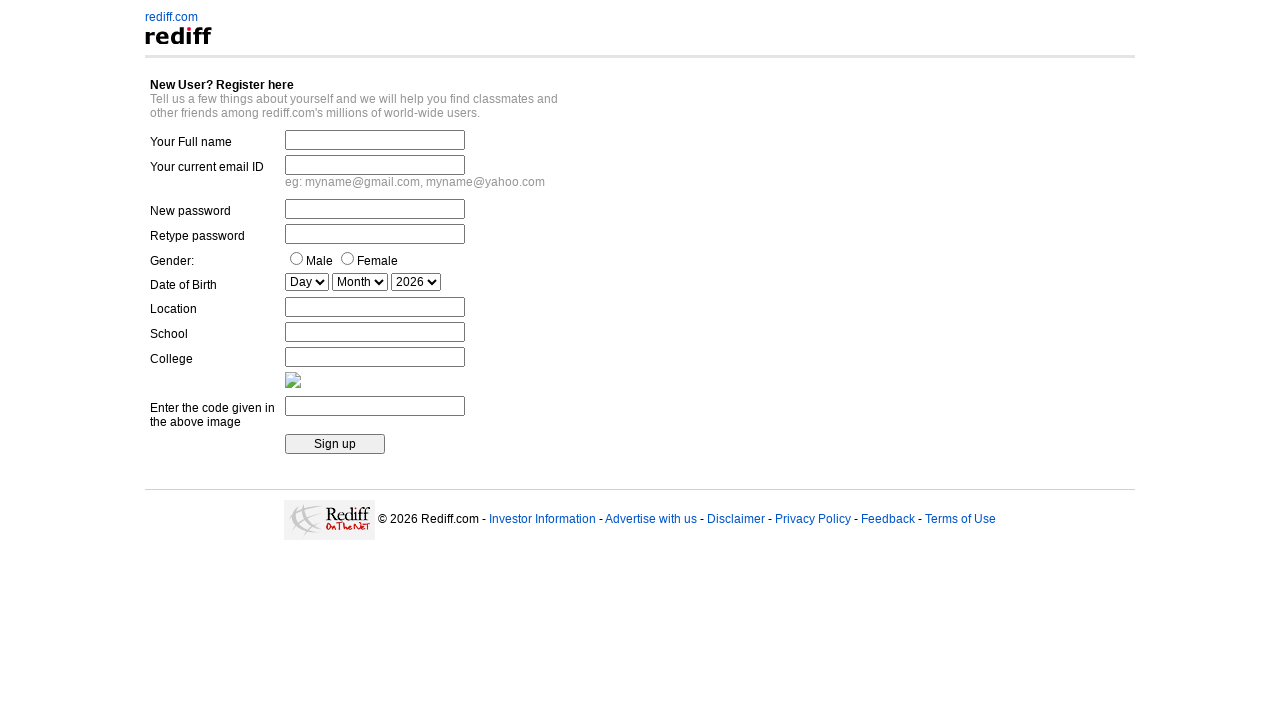

Filled fullname field with 'Yogesh' on Rediff signup page on input#fullname
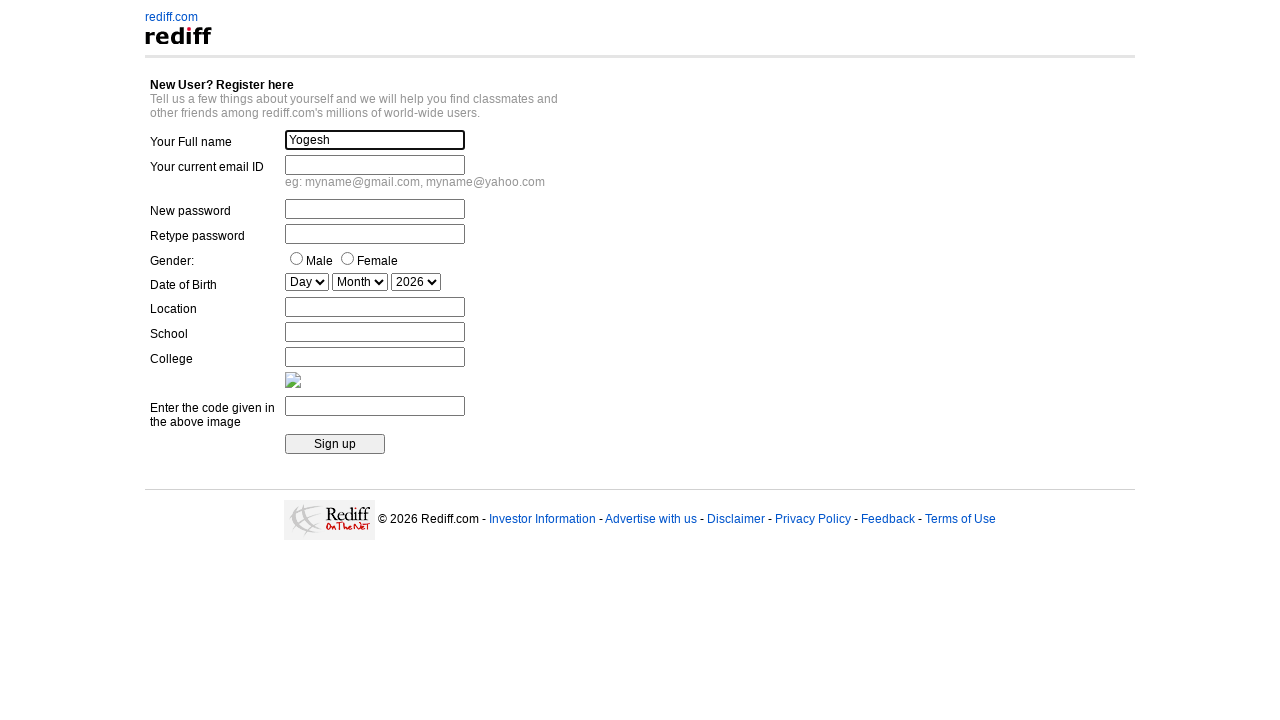

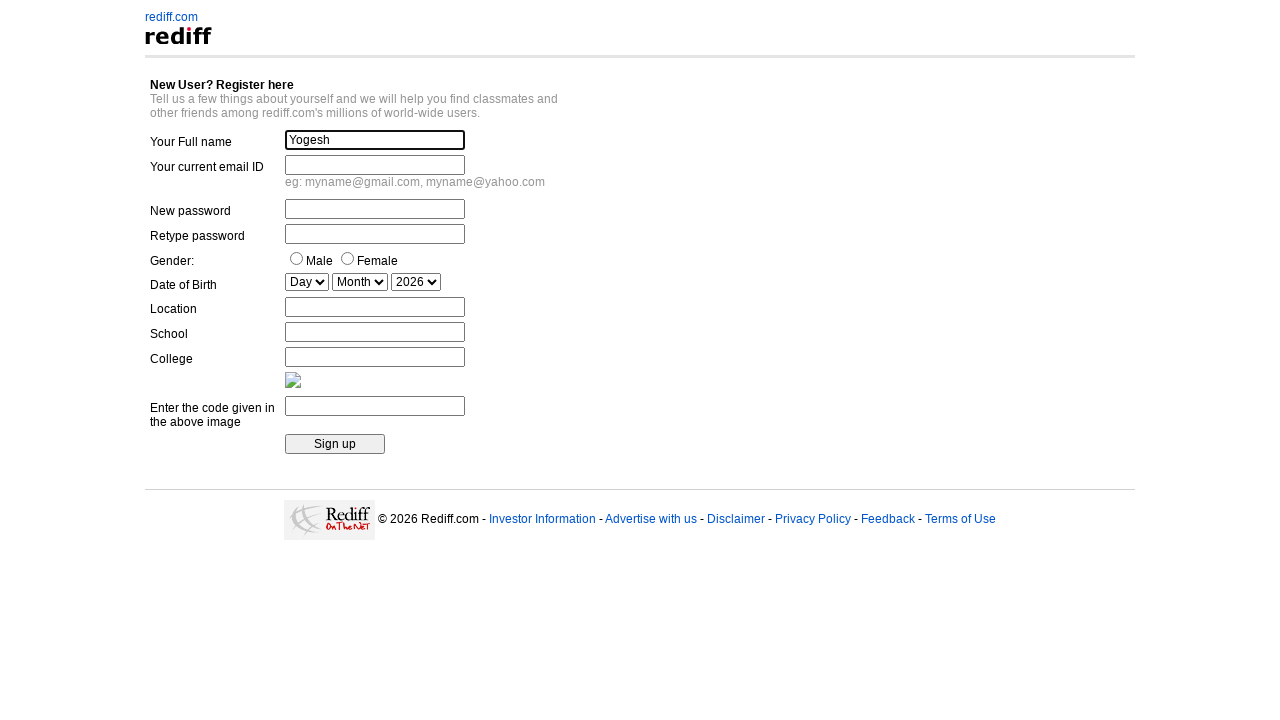